Tests JavaScript alert handling by clicking a button that triggers an alert, accepting the alert, and verifying the result text is displayed

Starting URL: http://practice.cydeo.com/javascript_alerts

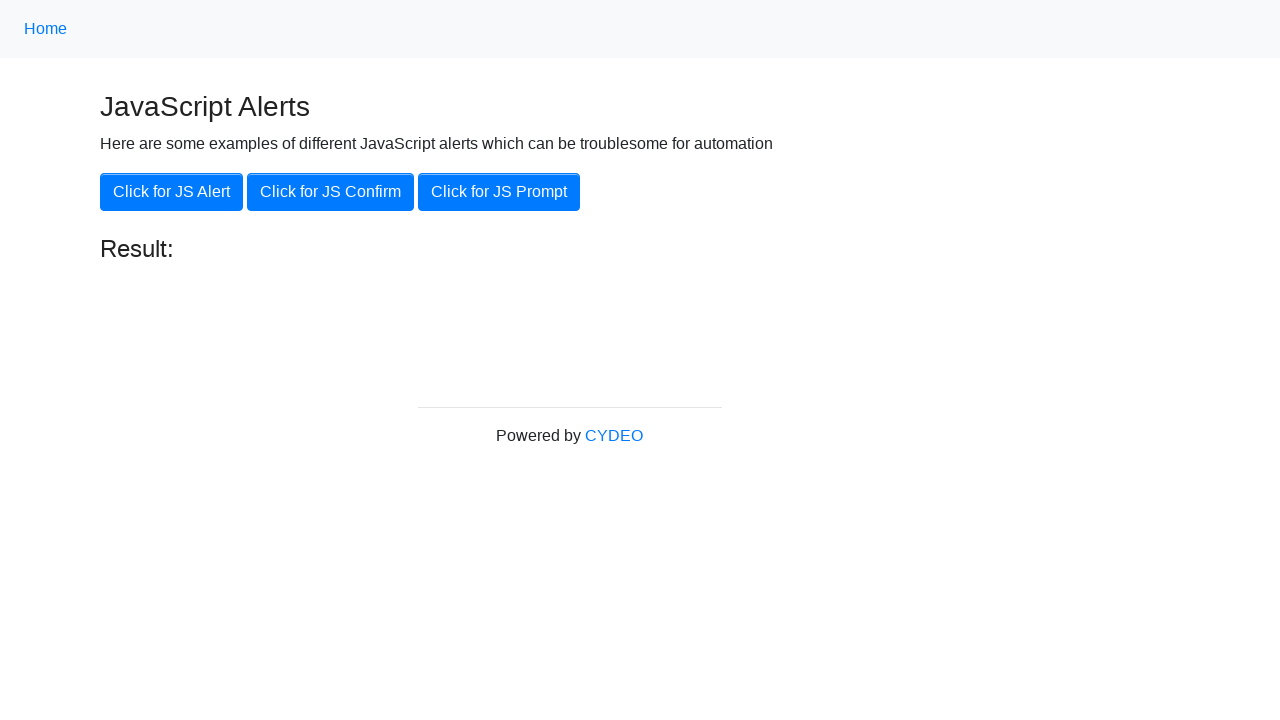

Set up dialog handler to accept JavaScript alert
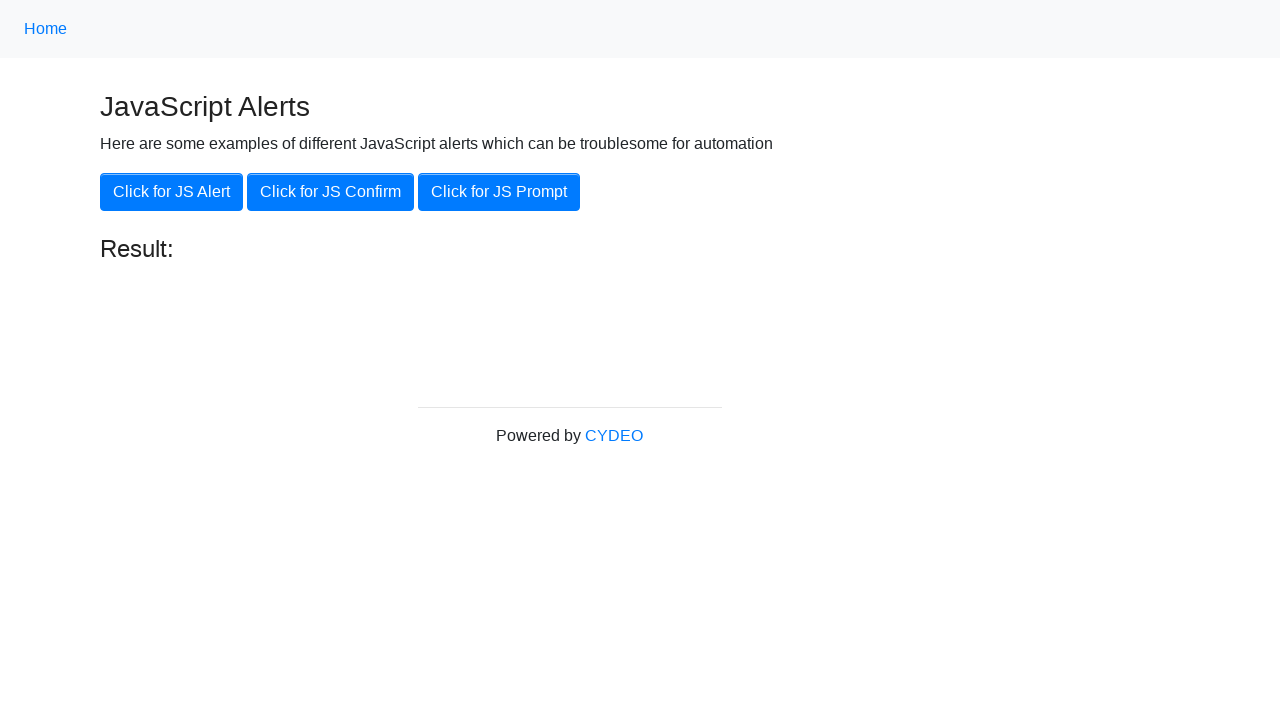

Clicked button to trigger JavaScript alert at (172, 192) on xpath=//button[.='Click for JS Alert']
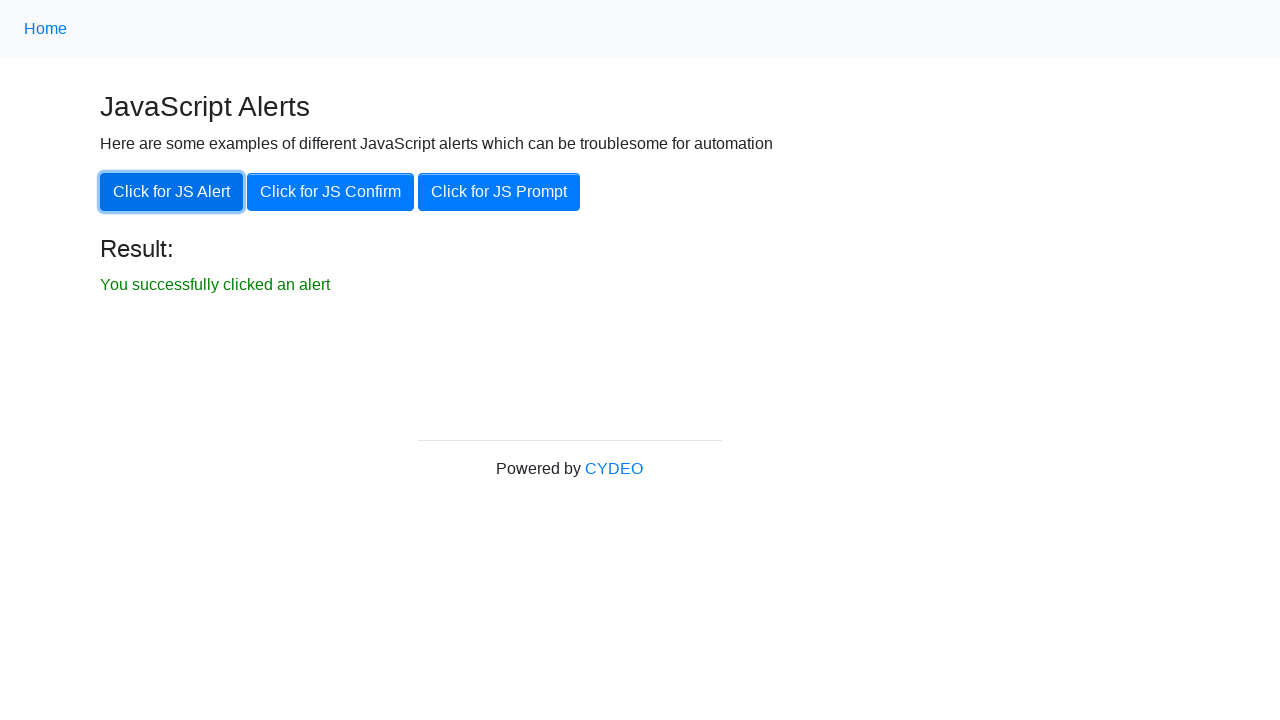

Alert was accepted and result element appeared
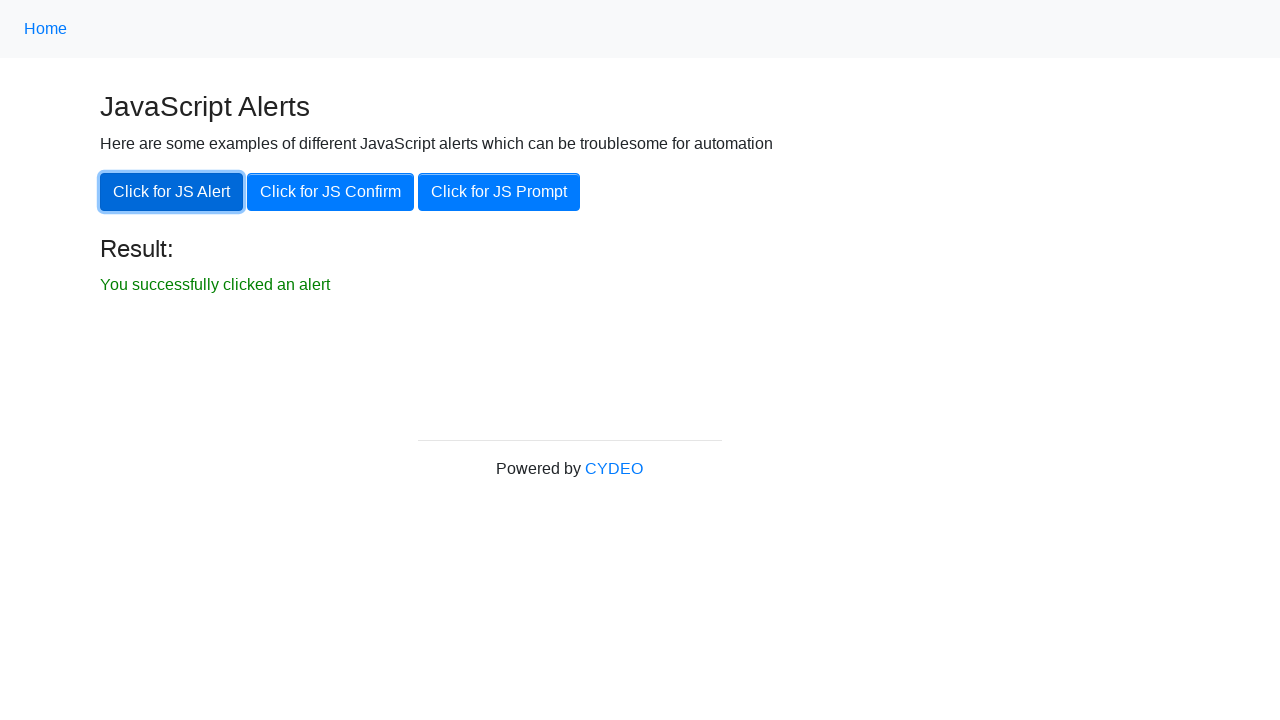

Located result element
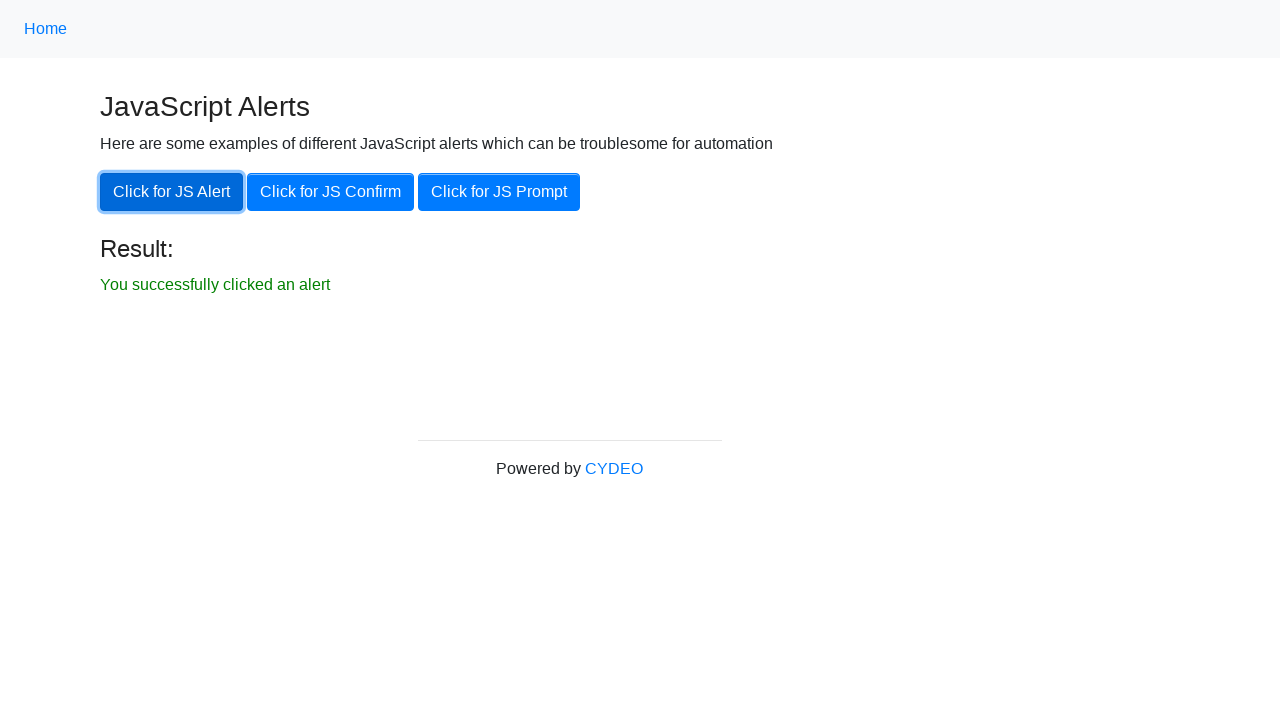

Verified result text is visible
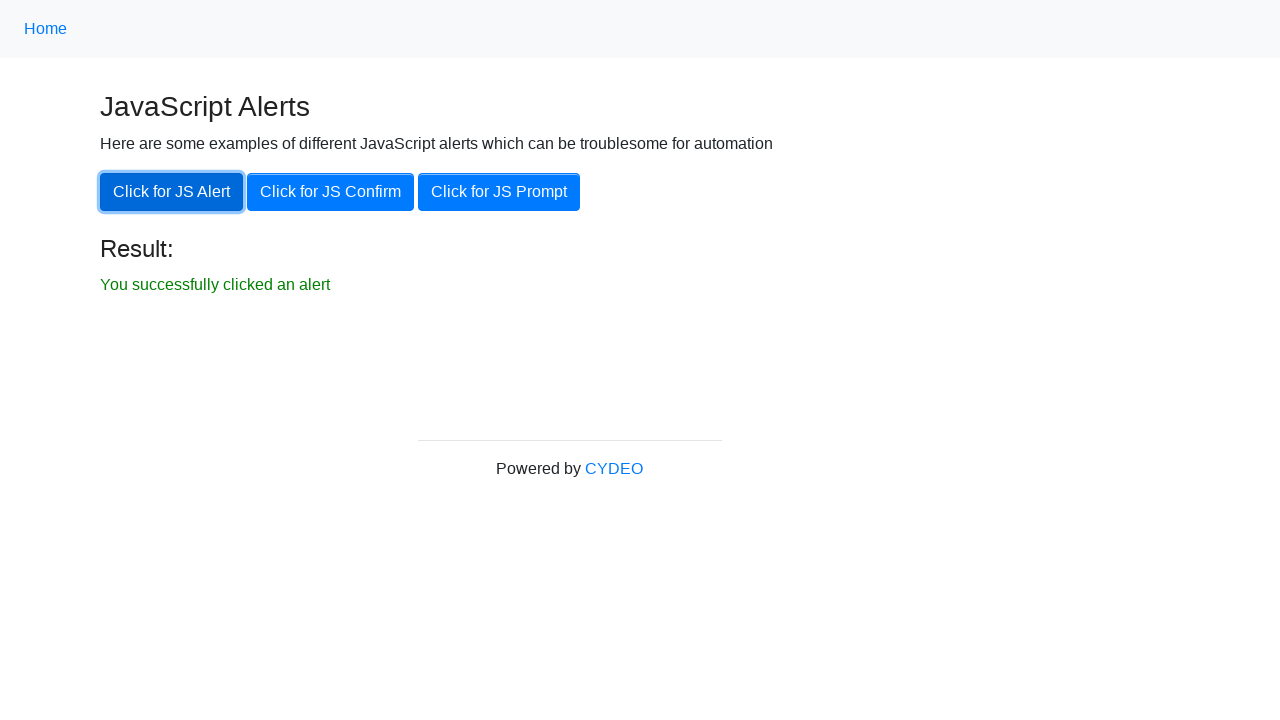

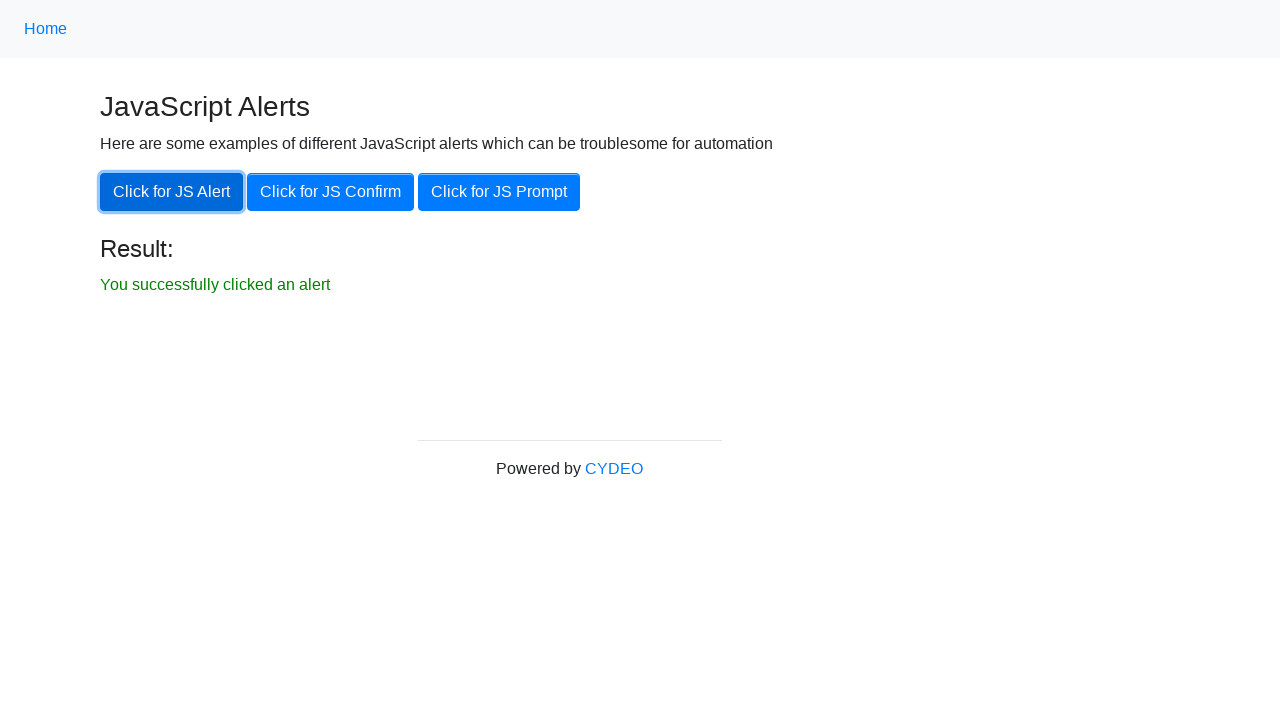